Navigates to a Selenium WebDriver documentation page, verifies the title, then finds and clicks on a form link

Starting URL: https://bonigarcia.dev/selenium-webdriver-java/

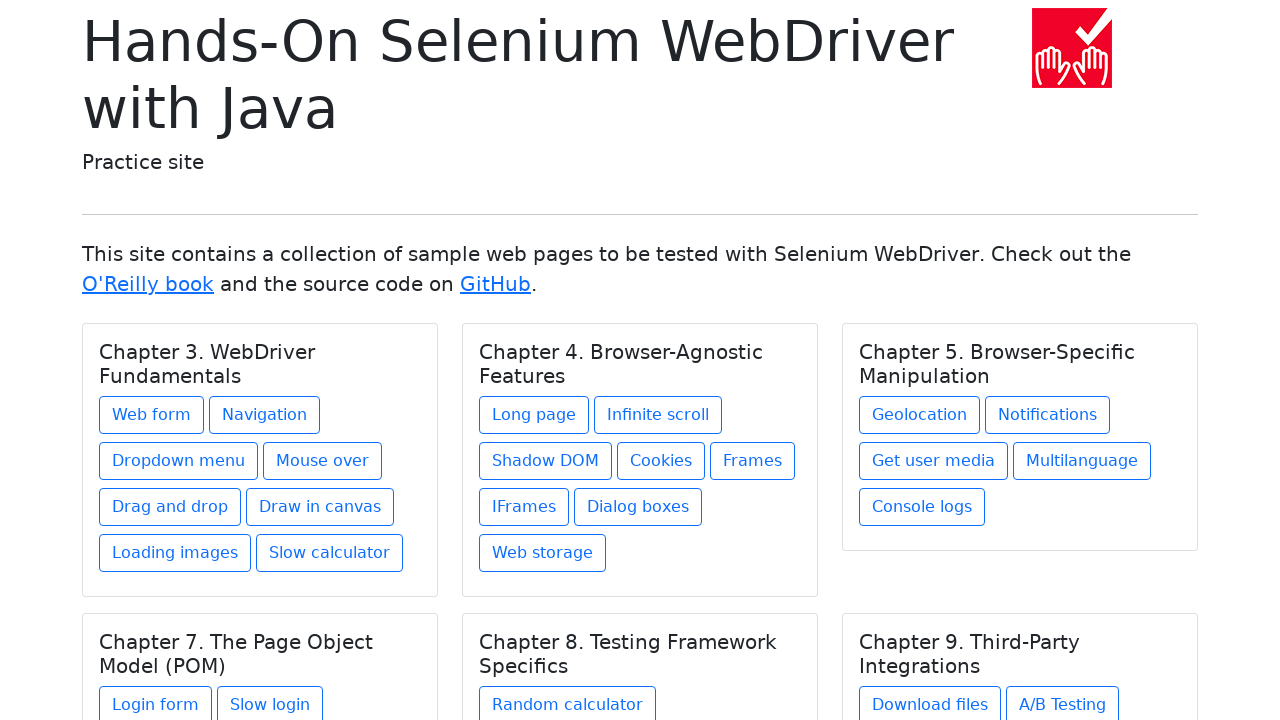

Navigated to Selenium WebDriver documentation page
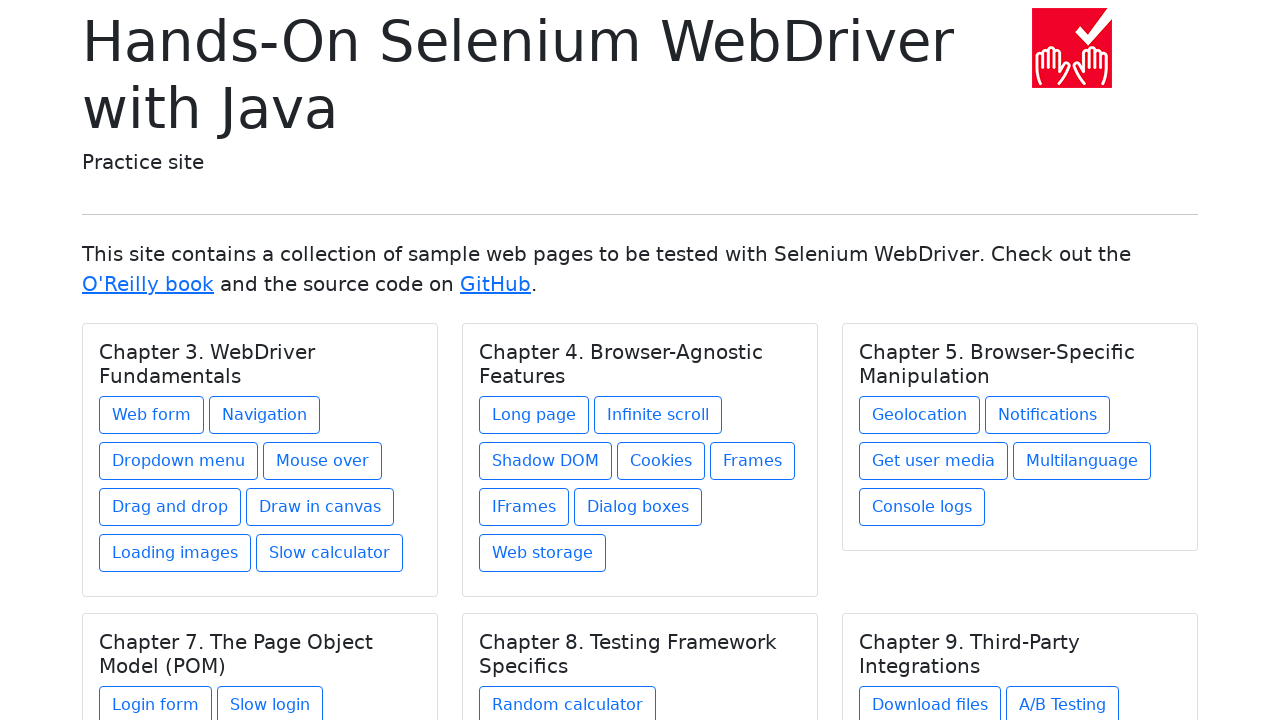

Verified page title contains 'Selenium WebDriver'
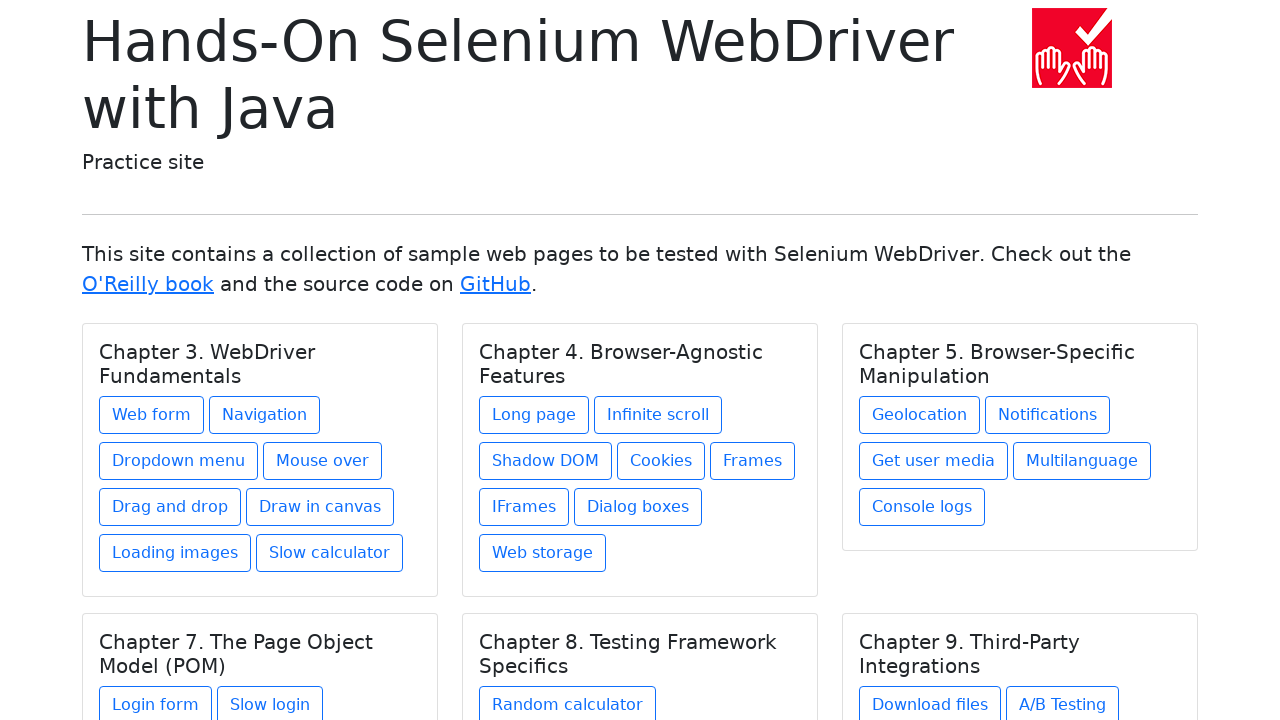

Clicked form link at (152, 415) on a:has-text('form')
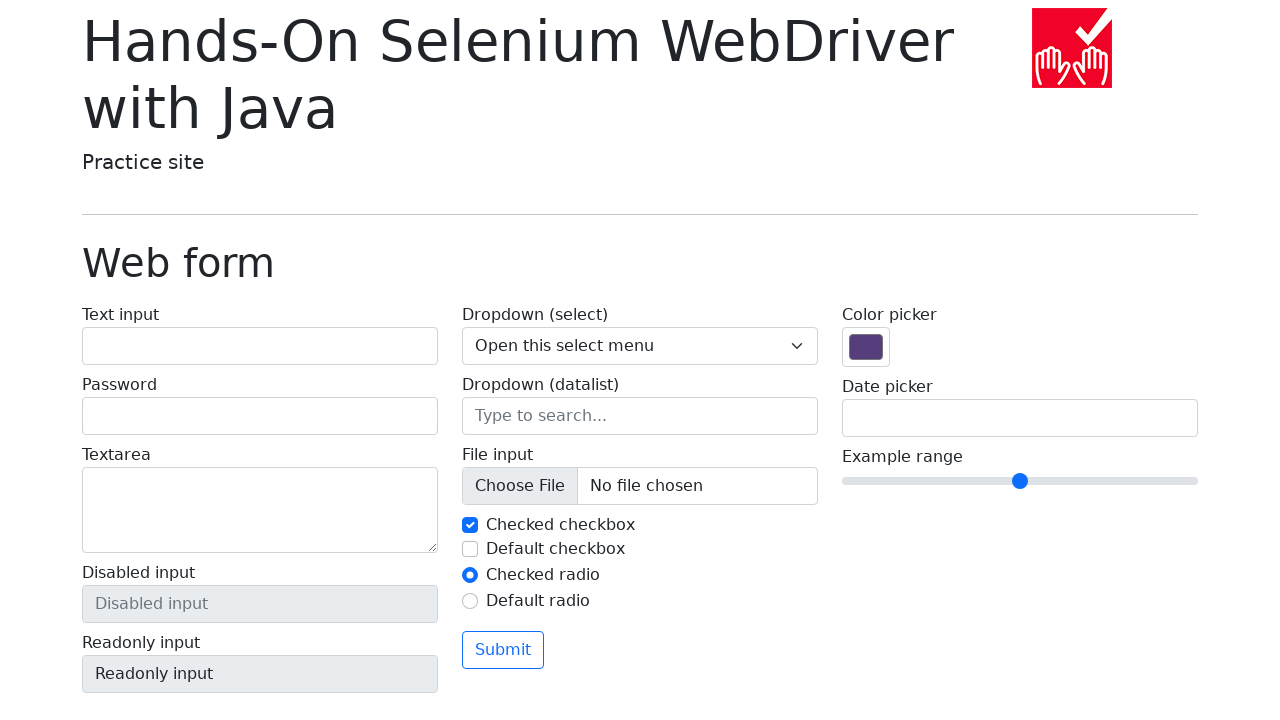

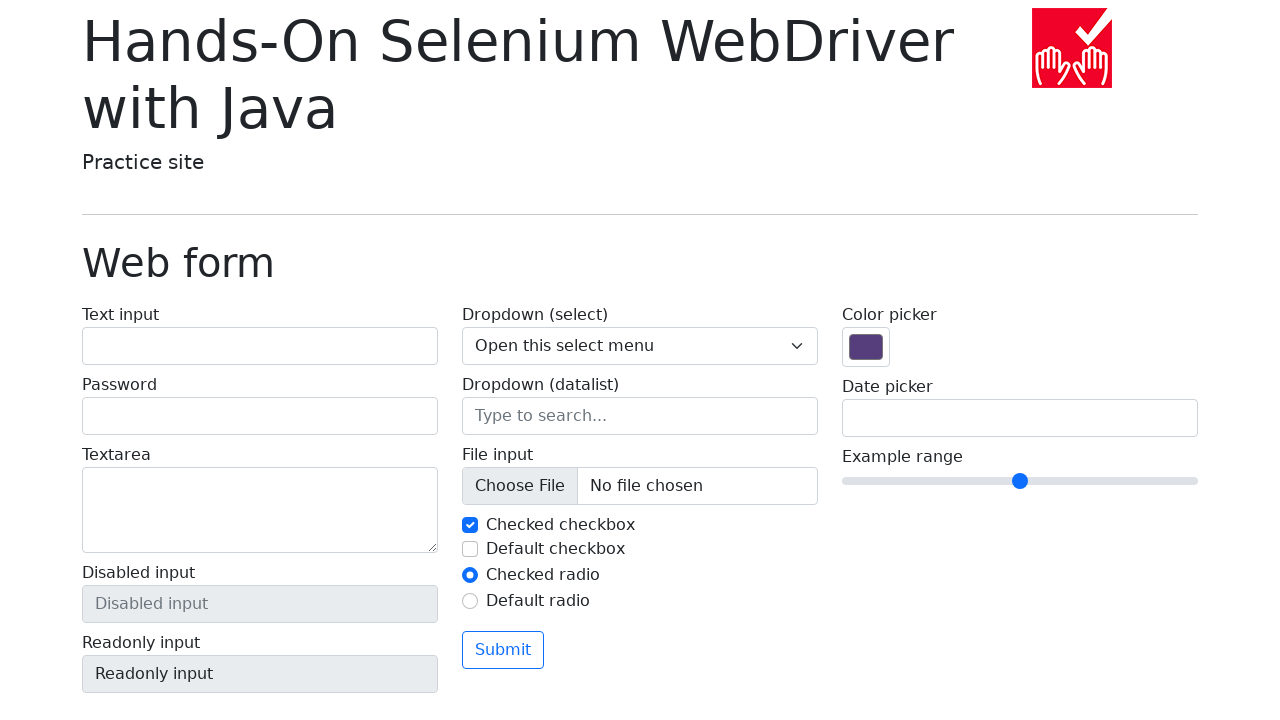